Tests number input field by entering a value, clearing it, and entering a new value

Starting URL: http://the-internet.herokuapp.com/inputs

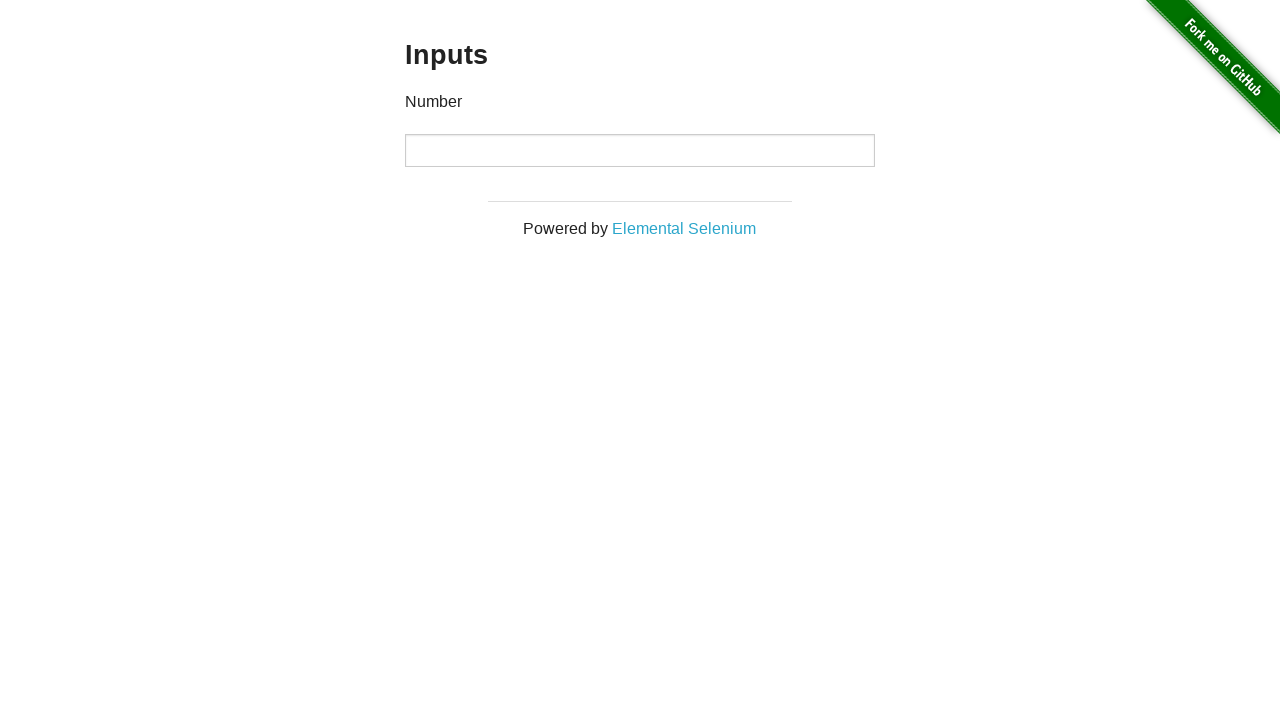

Entered initial value 1000 in number input field on //input[@type='number']
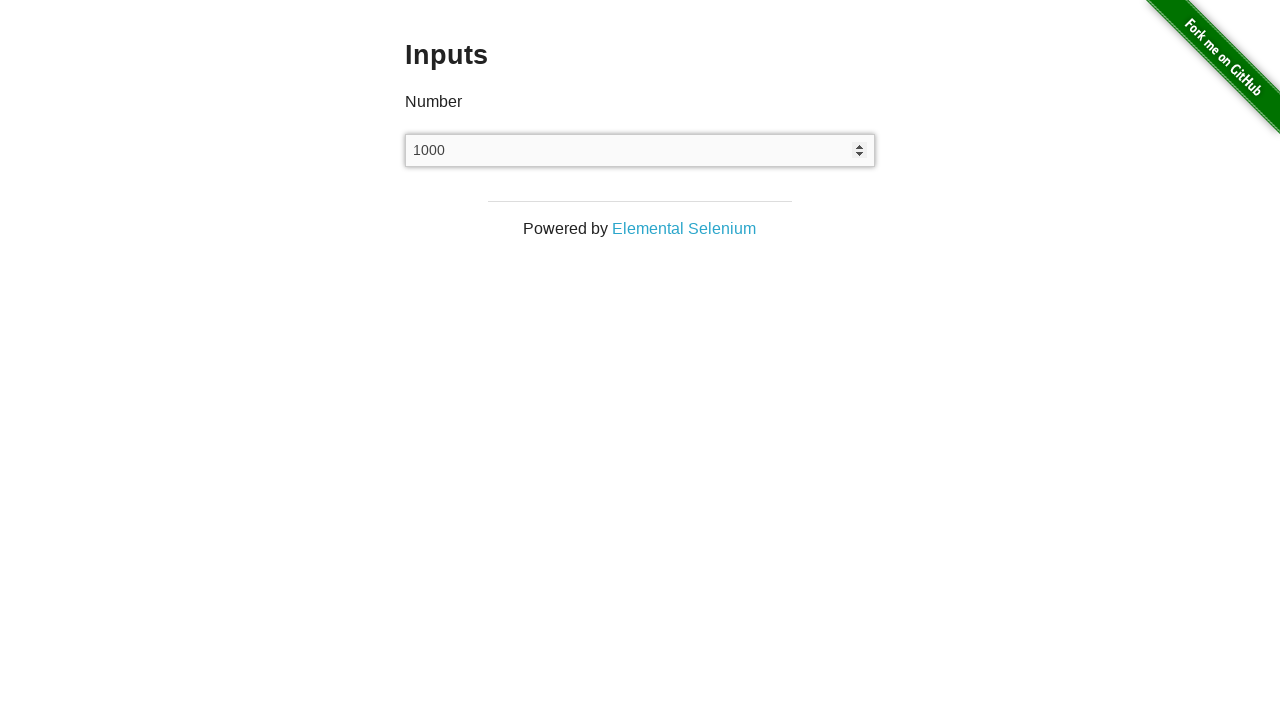

Cleared the number input field on //input[@type='number']
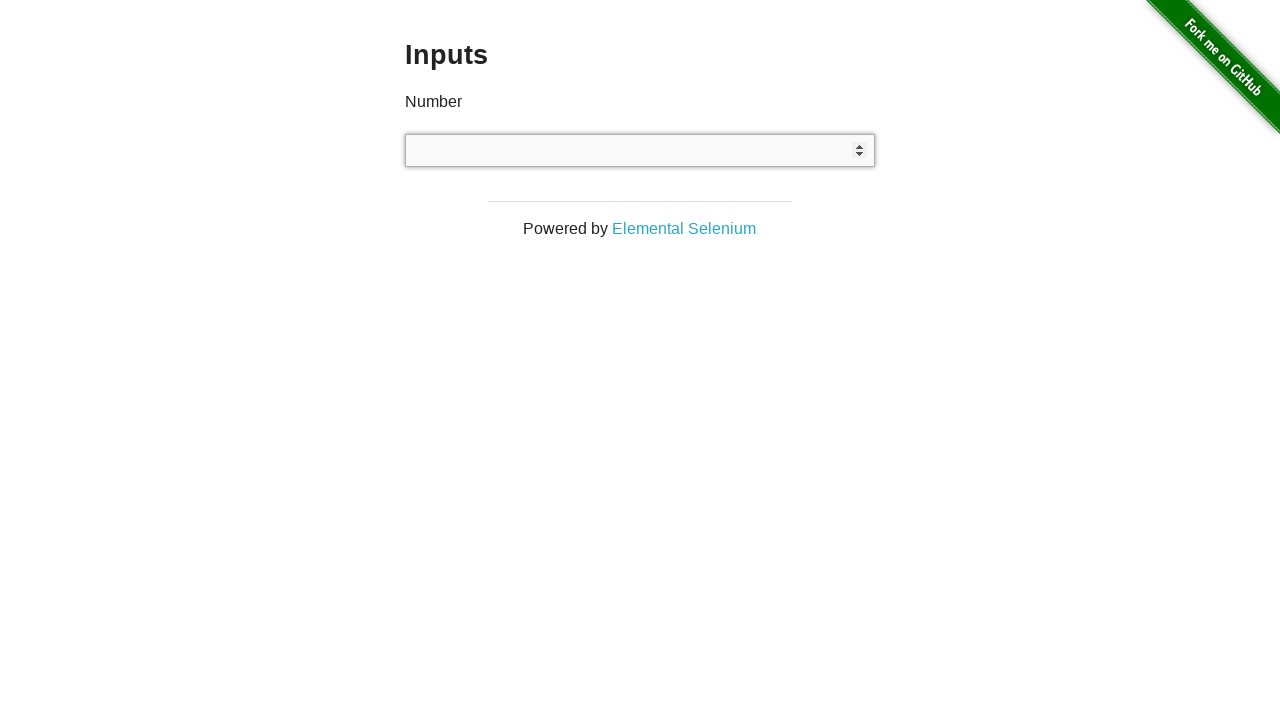

Entered new value 999 in number input field on //input[@type='number']
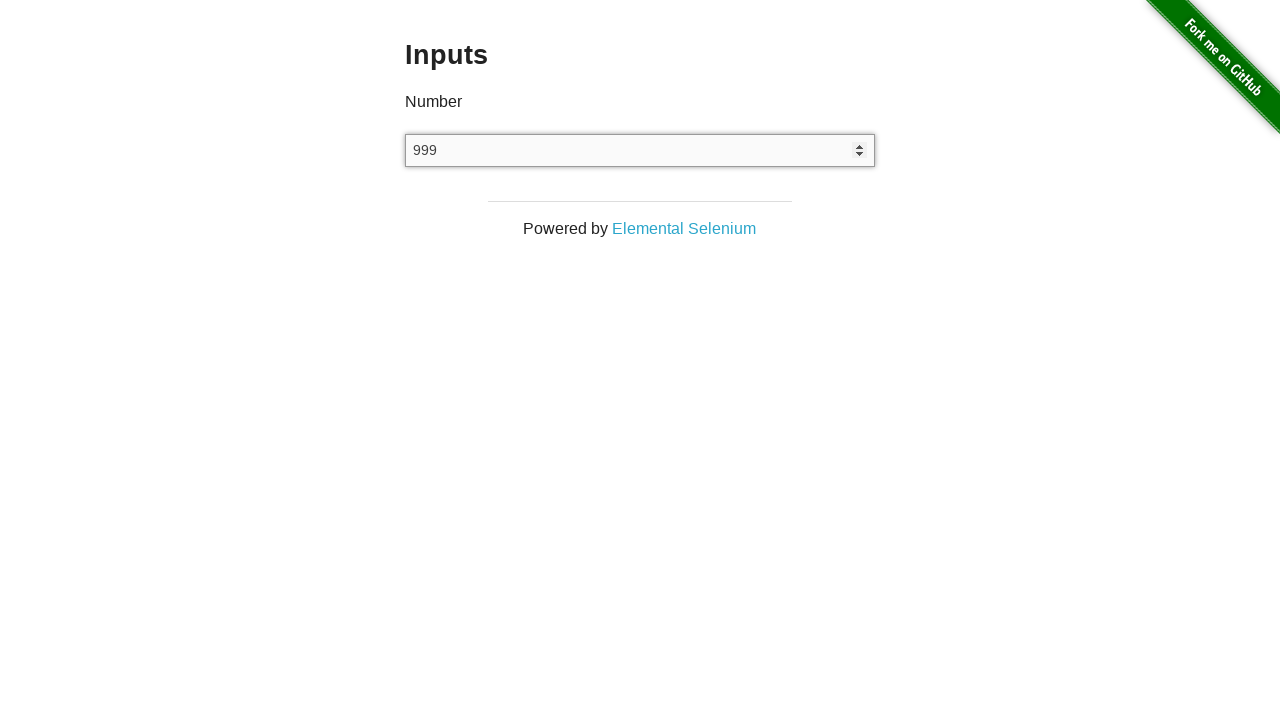

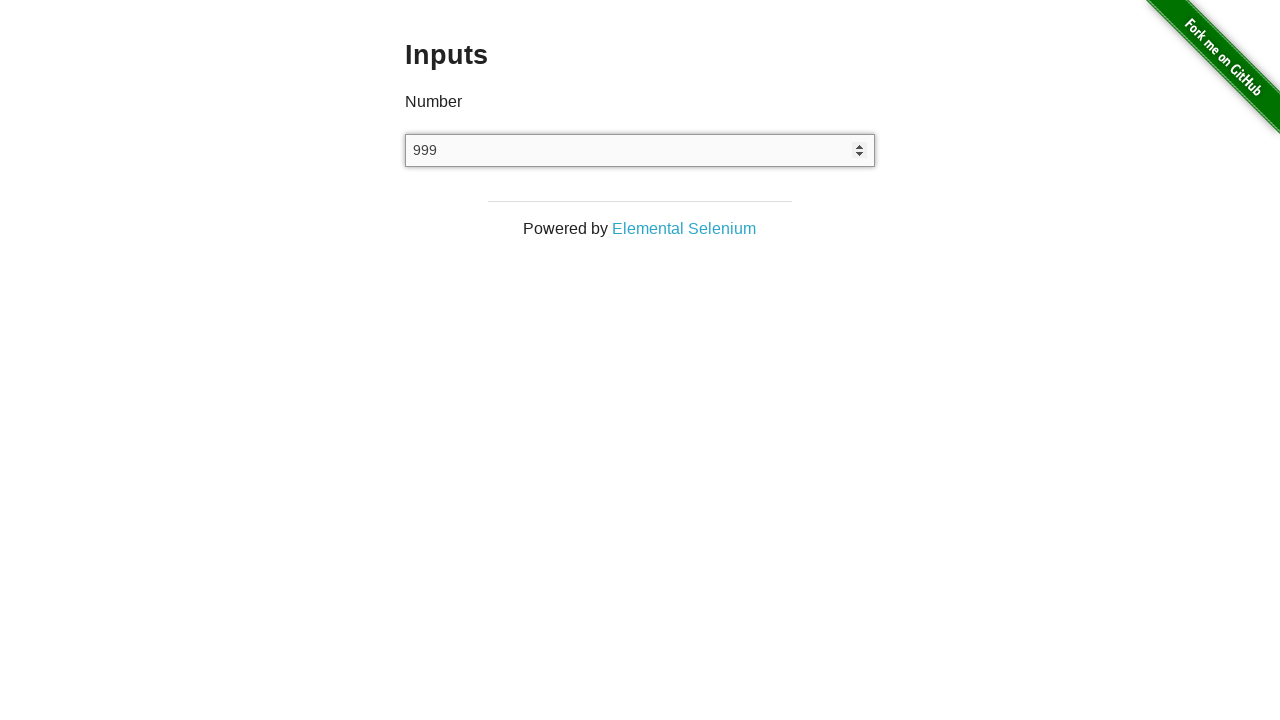